Tests different types of JavaScript alerts including simple alerts, confirmation dialogs, and prompt boxes by interacting with them in various ways

Starting URL: http://demo.automationtesting.in/Alerts.html

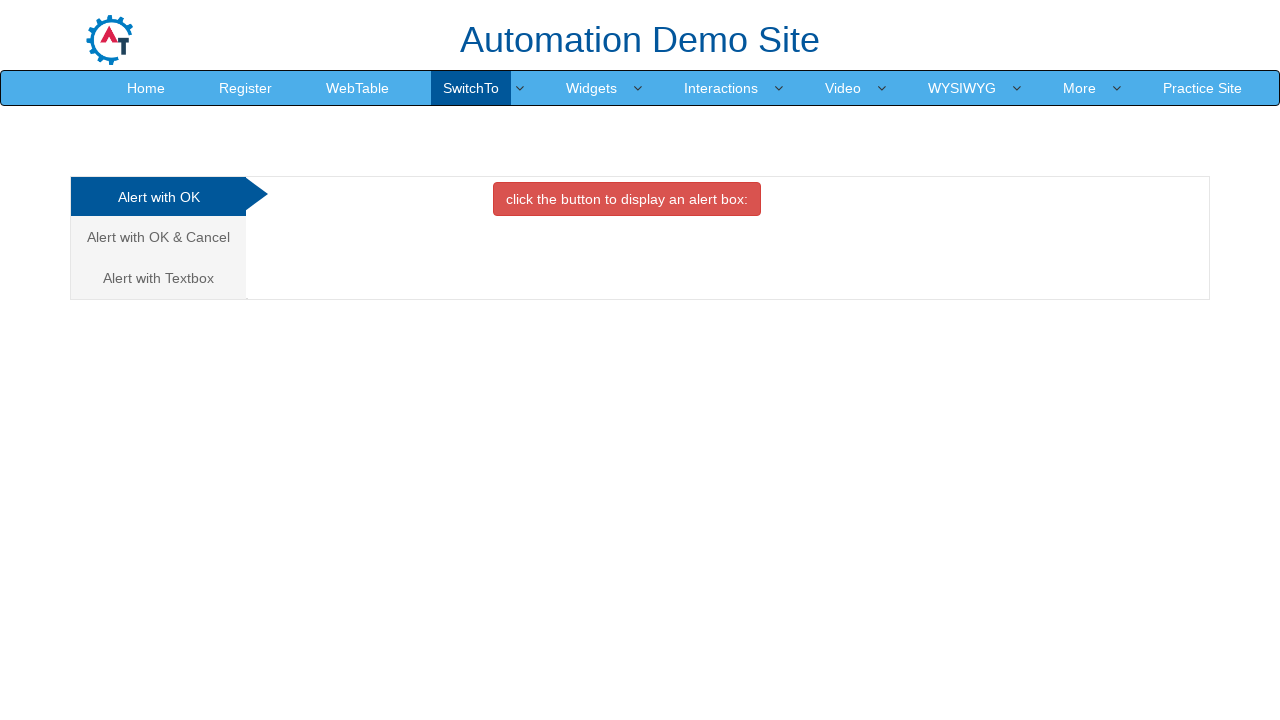

Clicked button to display simple alert at (627, 199) on xpath=//button[contains(text(), 'click the button to display an')]
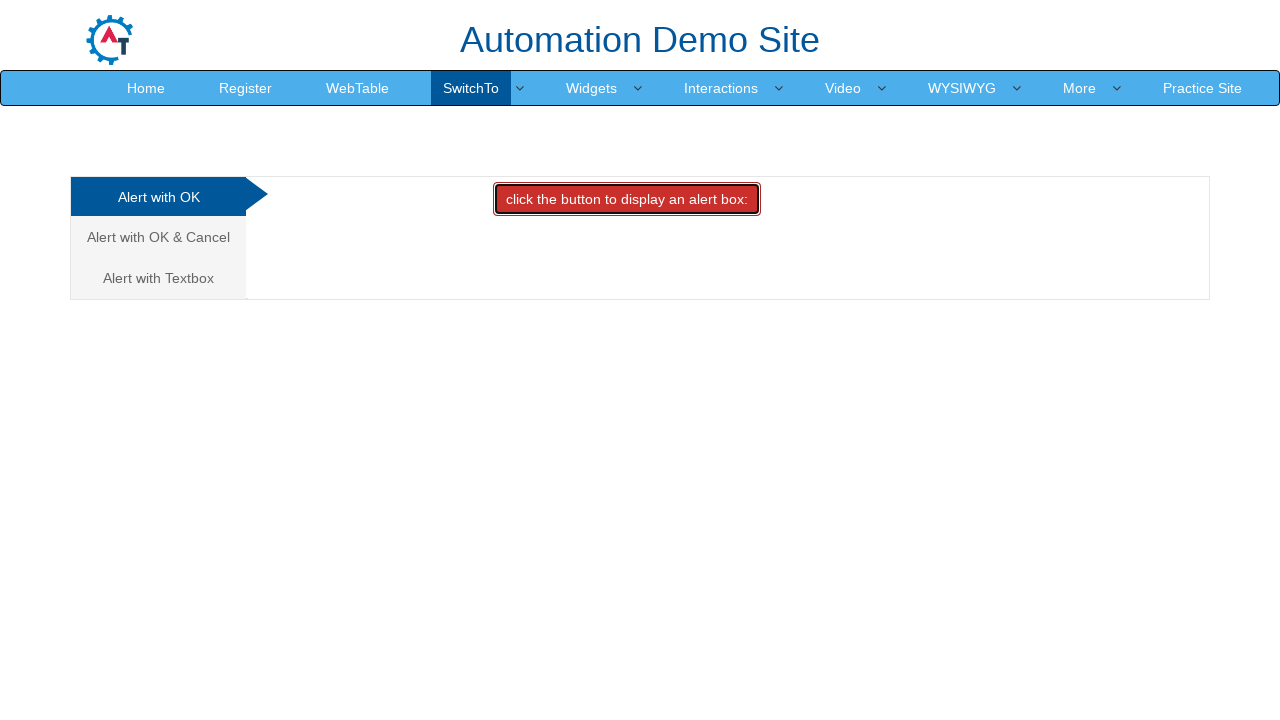

Set up dialog handler to accept alerts
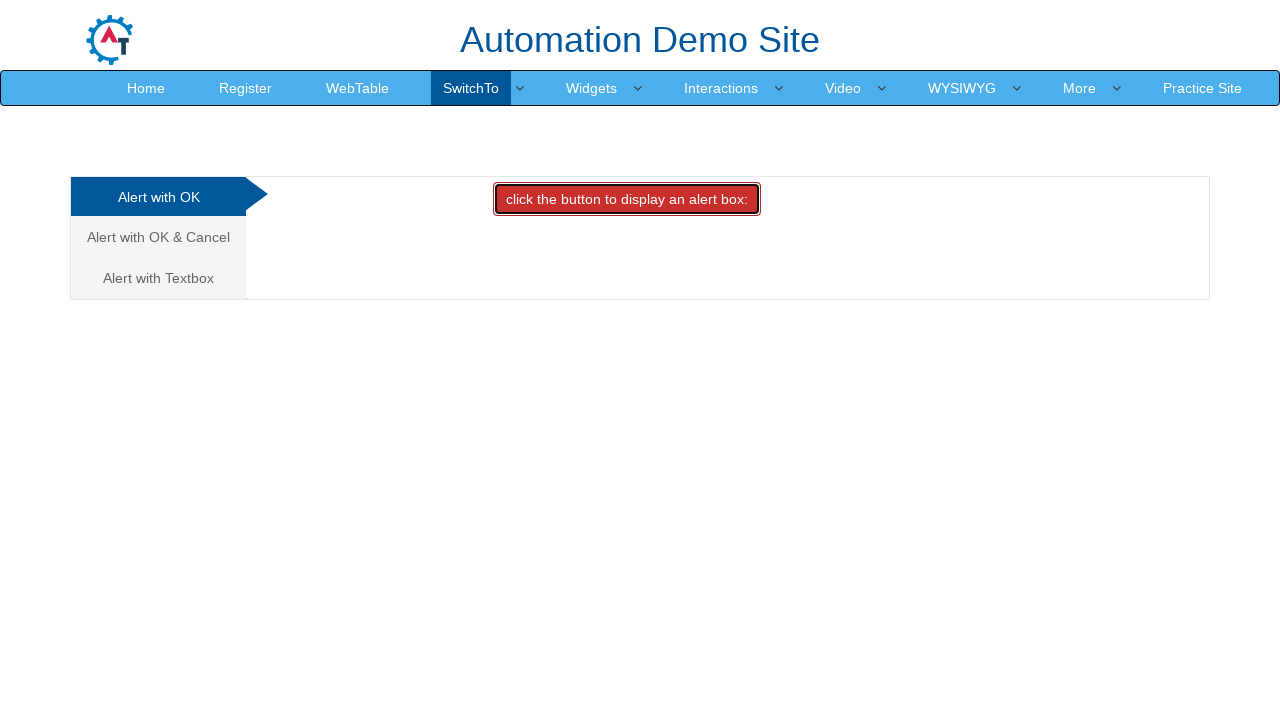

Navigated to Alert with OK & Cancel section at (158, 237) on xpath=//a[text()='Alert with OK & Cancel ']
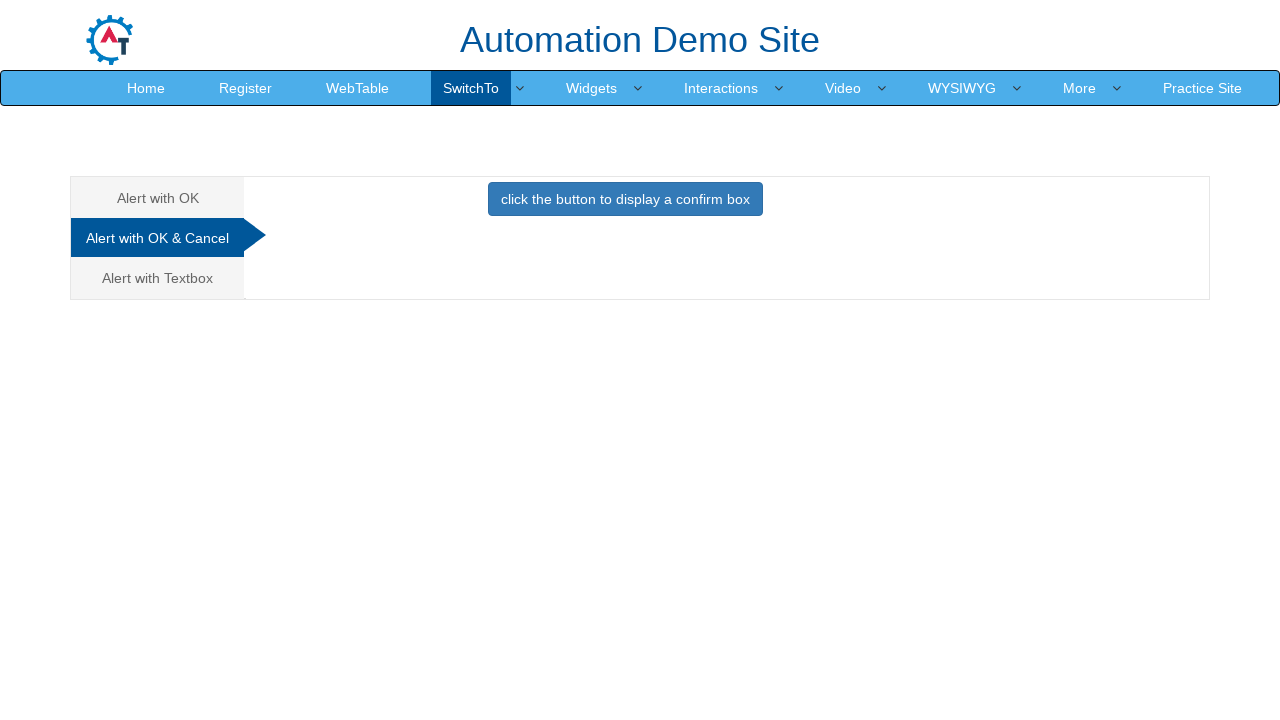

Clicked button to display confirmation dialog at (625, 199) on xpath=//button[contains(text(), 'click the button to display a confirm box ')]
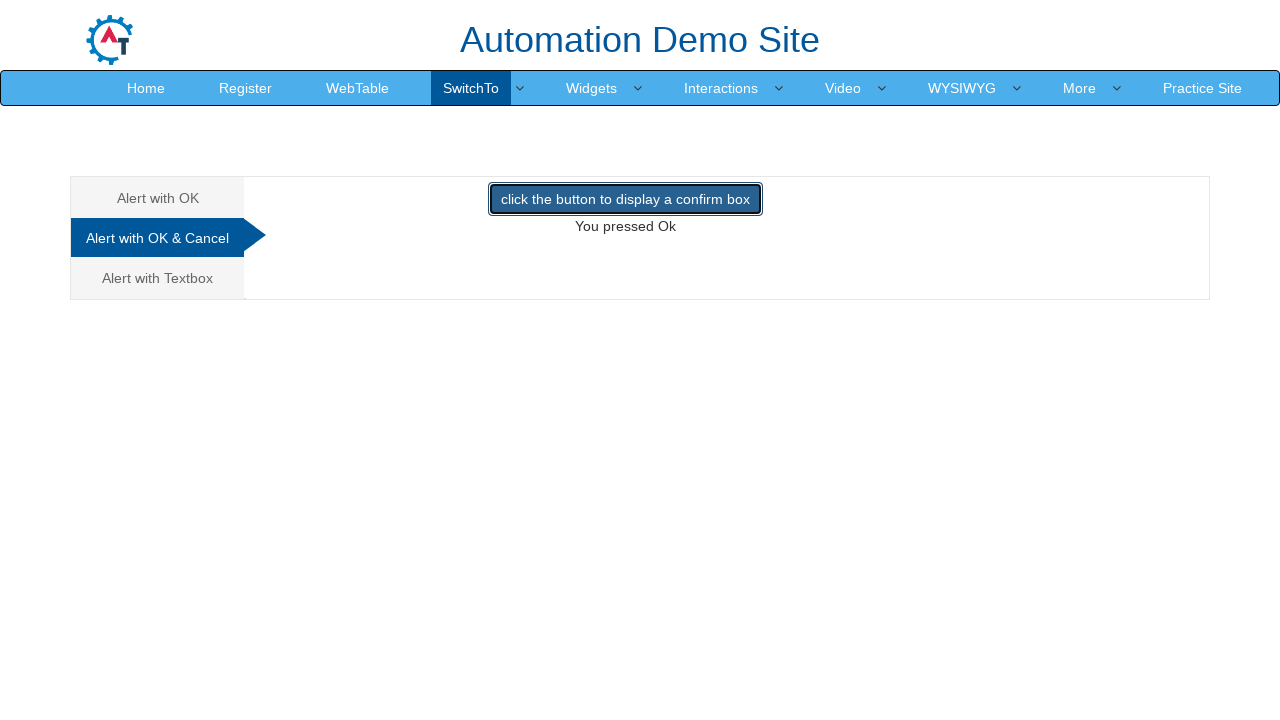

Set up dialog handler to dismiss confirmation dialog
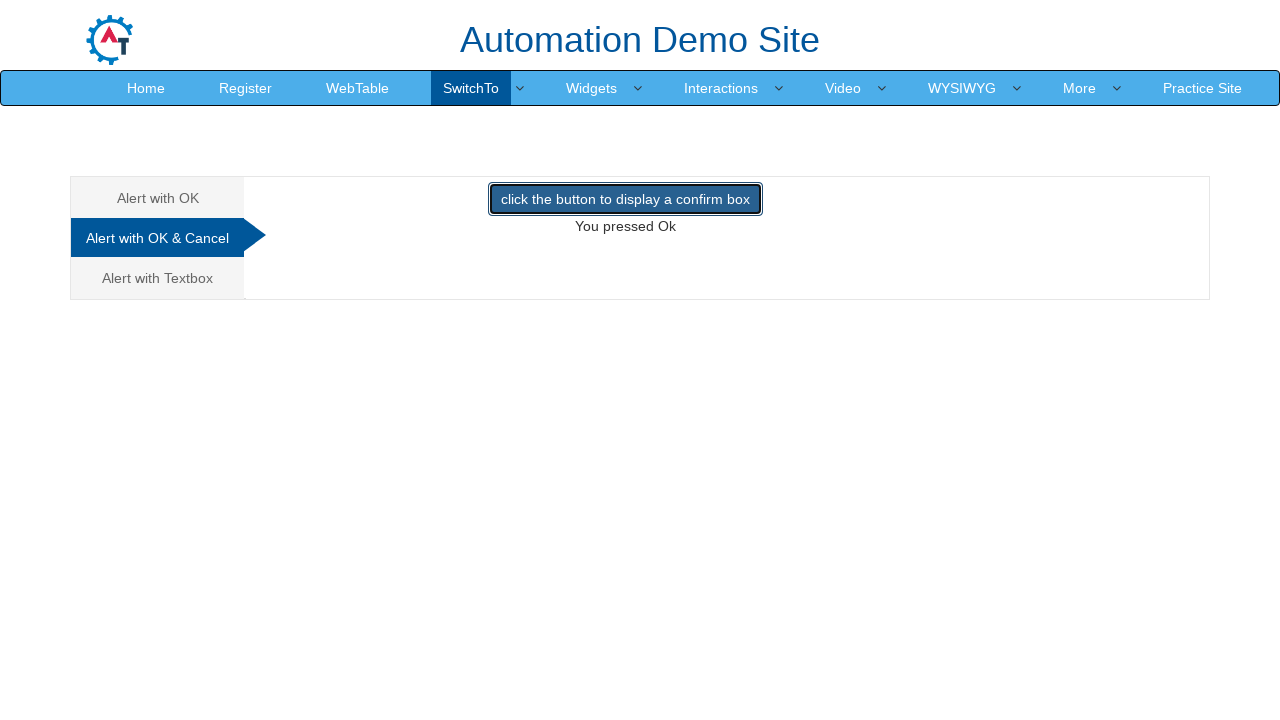

Navigated to Alert with Textbox section at (158, 278) on xpath=//a[text()='Alert with Textbox ']
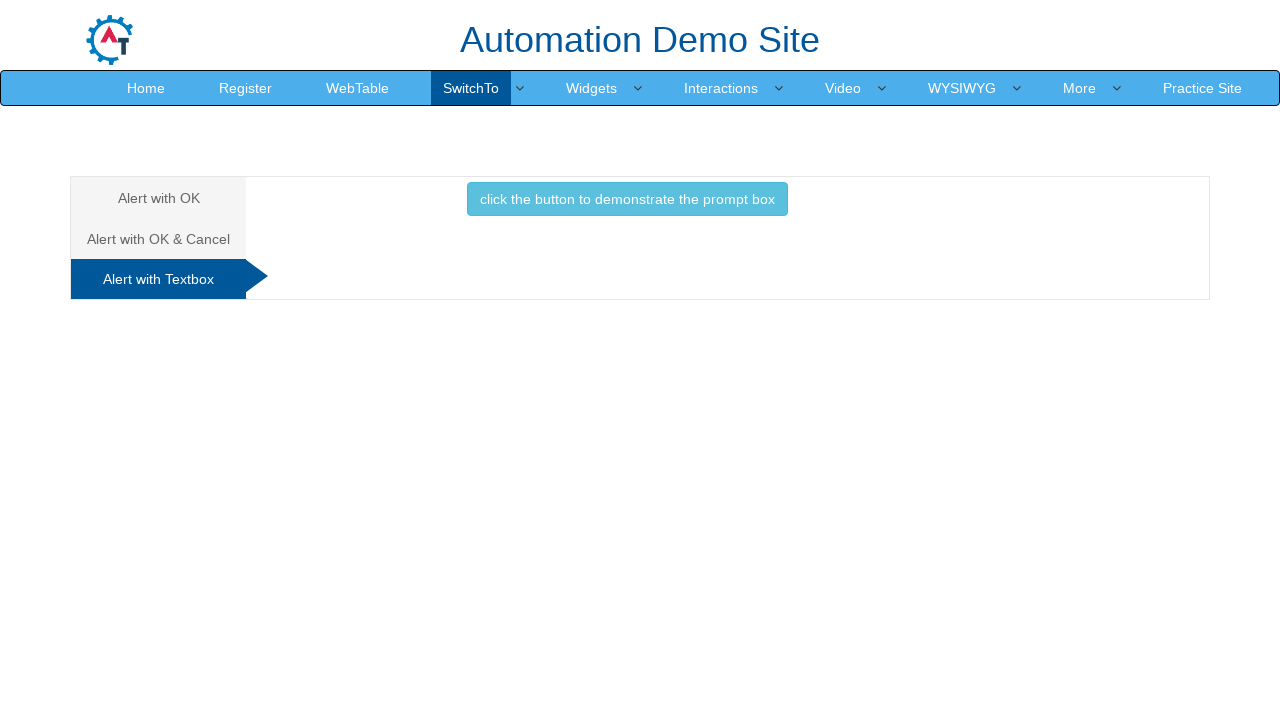

Clicked button to display prompt box at (627, 199) on xpath=//button[contains(text(), 'click the button to demonstrate the prompt box 
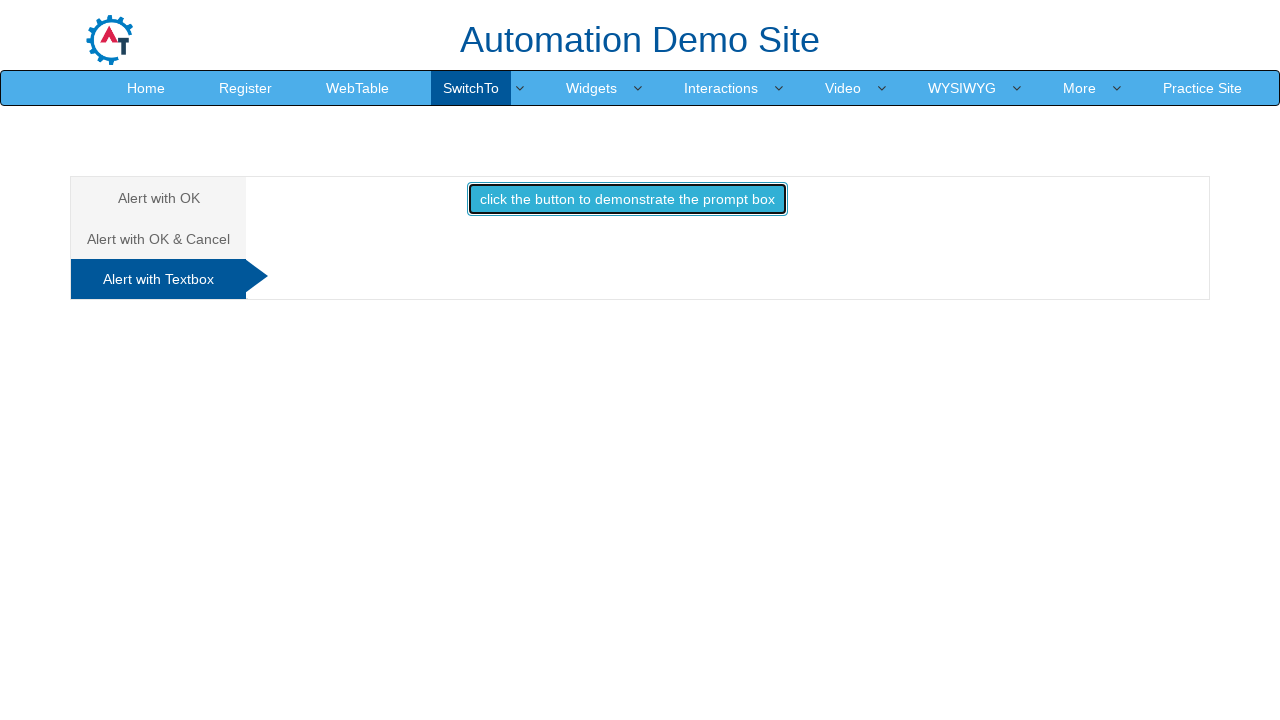

Set up dialog handler to accept prompt with text 'Shriniwas'
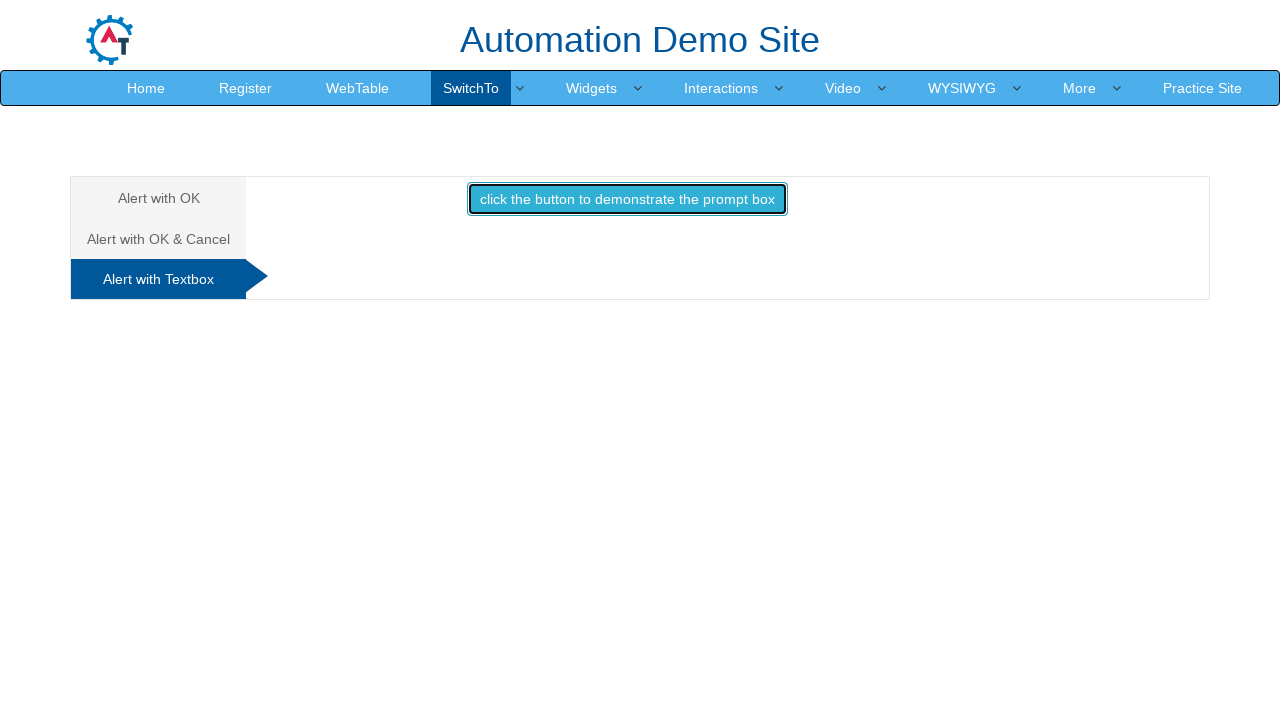

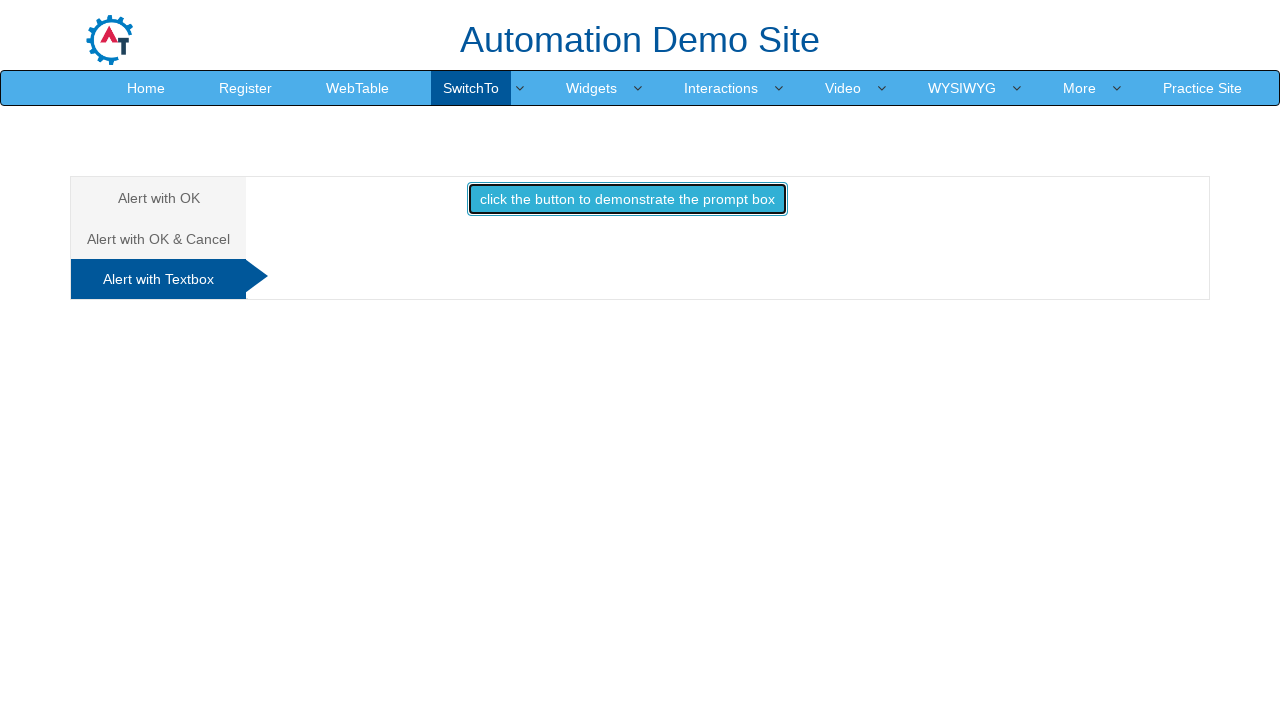